Downloads a file by clicking the download button

Starting URL: https://demoqa.com/upload-download

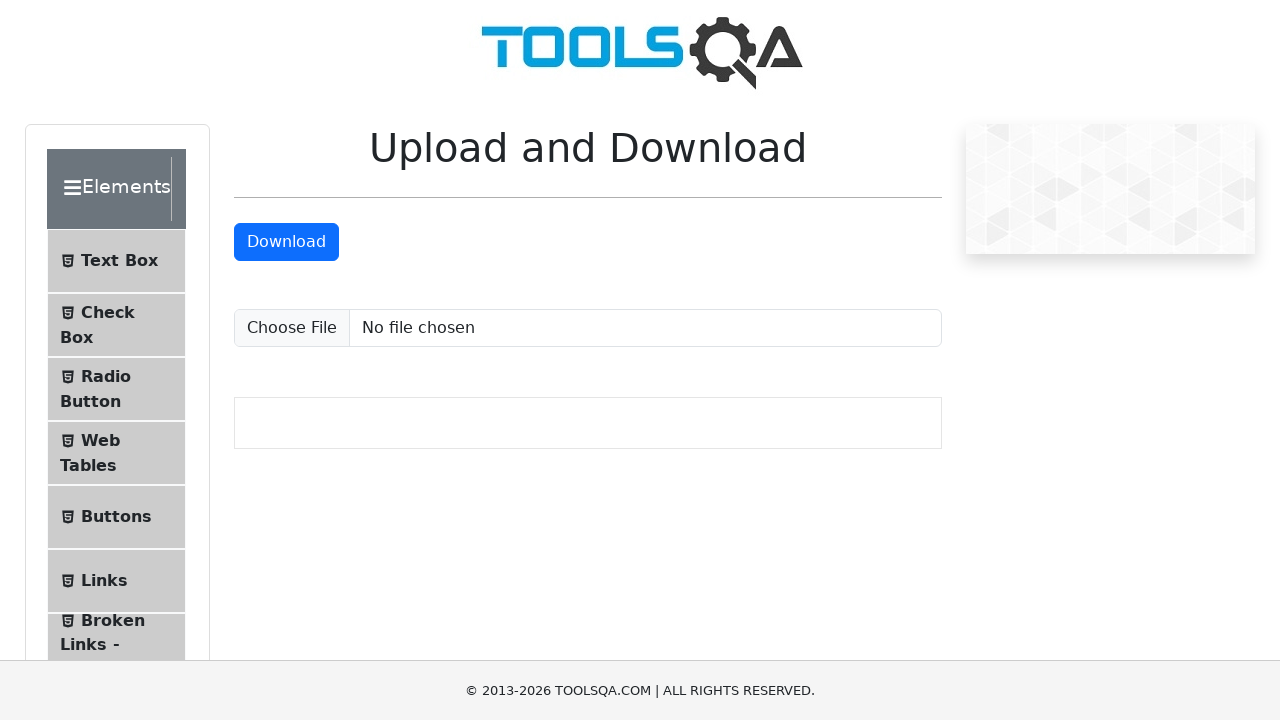

Clicked download button to start file download at (286, 242) on #downloadButton
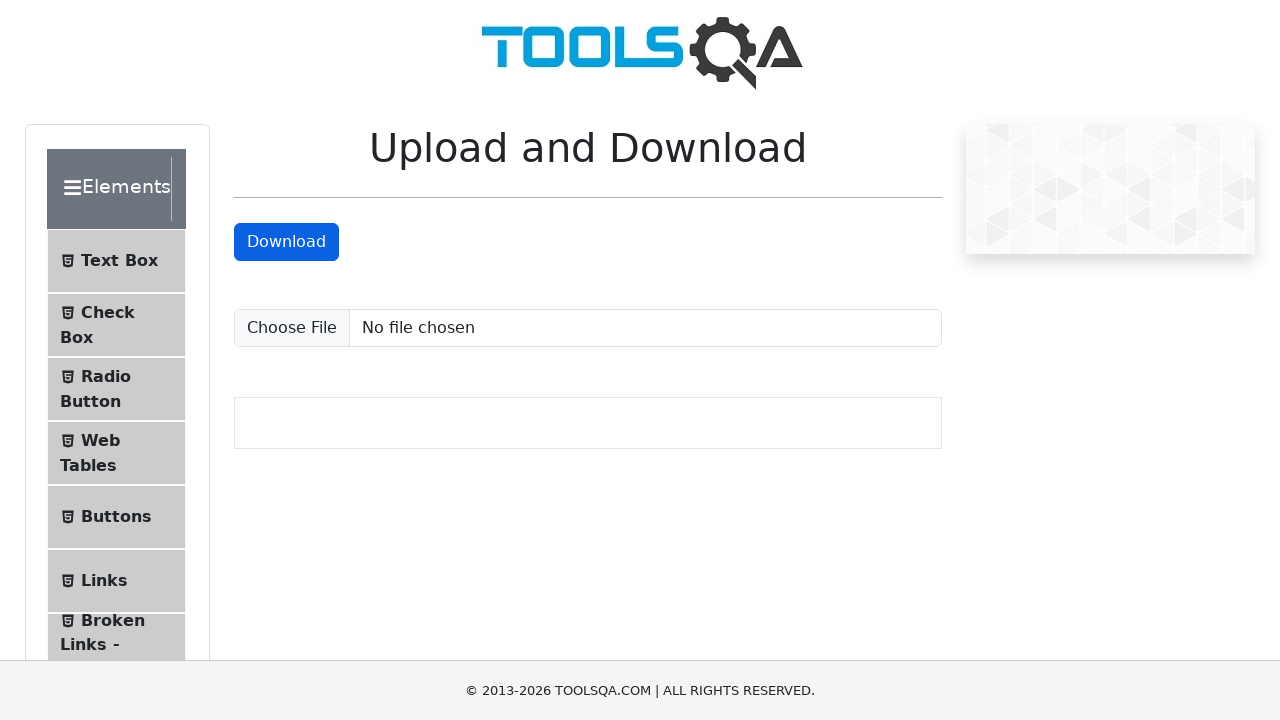

File download completed
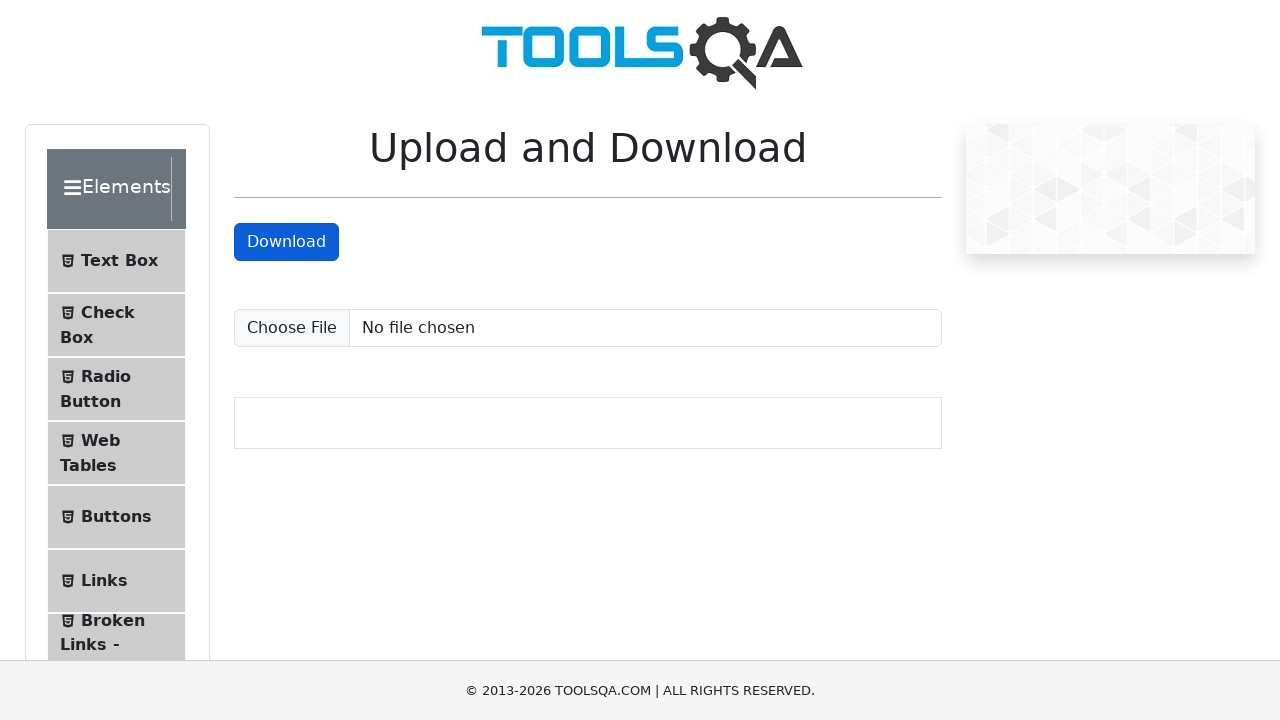

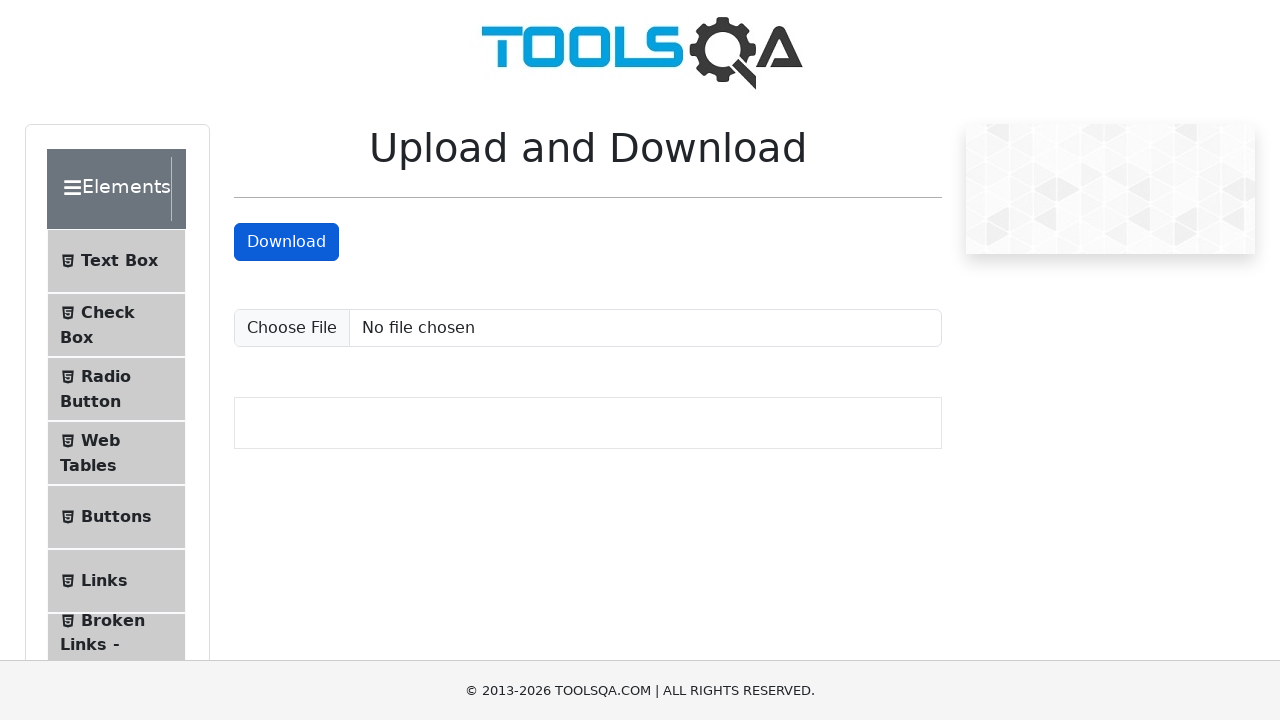